Tests Vue.js custom dropdown by selecting different options and verifying the selection is displayed correctly.

Starting URL: https://mikerodham.github.io/vue-dropdowns/

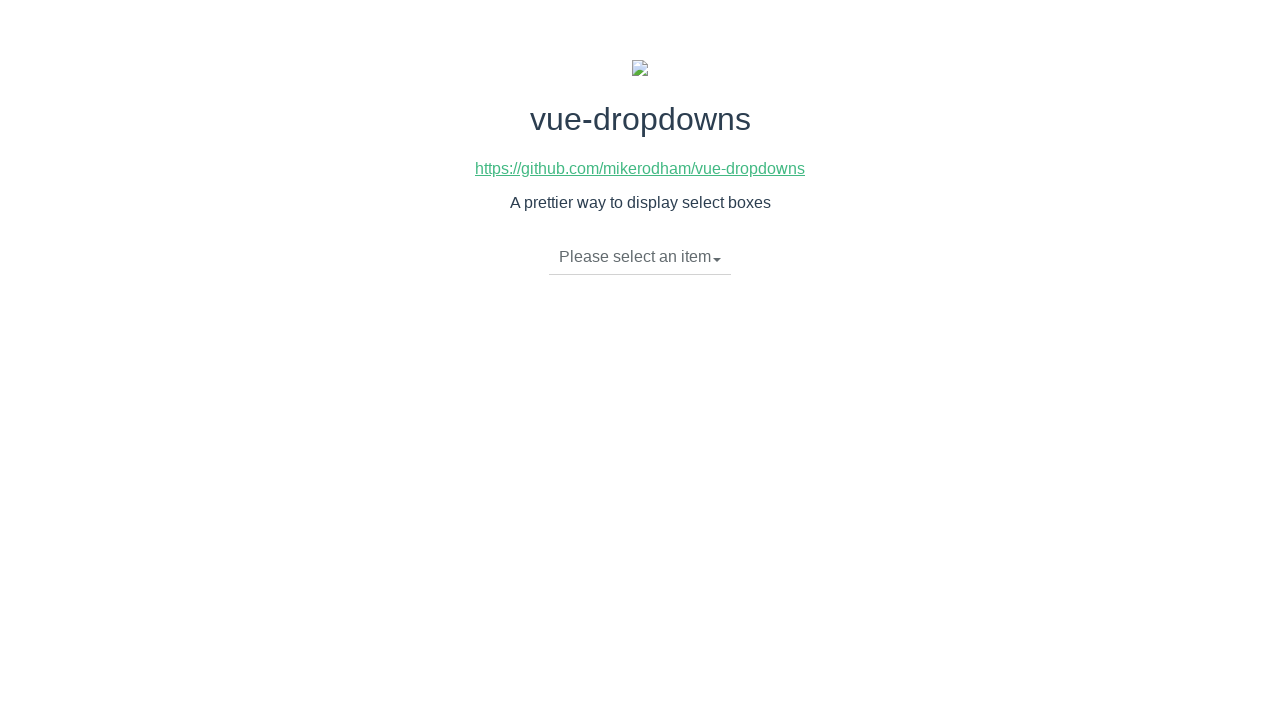

Clicked dropdown toggle to open Vue.js custom dropdown at (640, 257) on li.dropdown-toggle
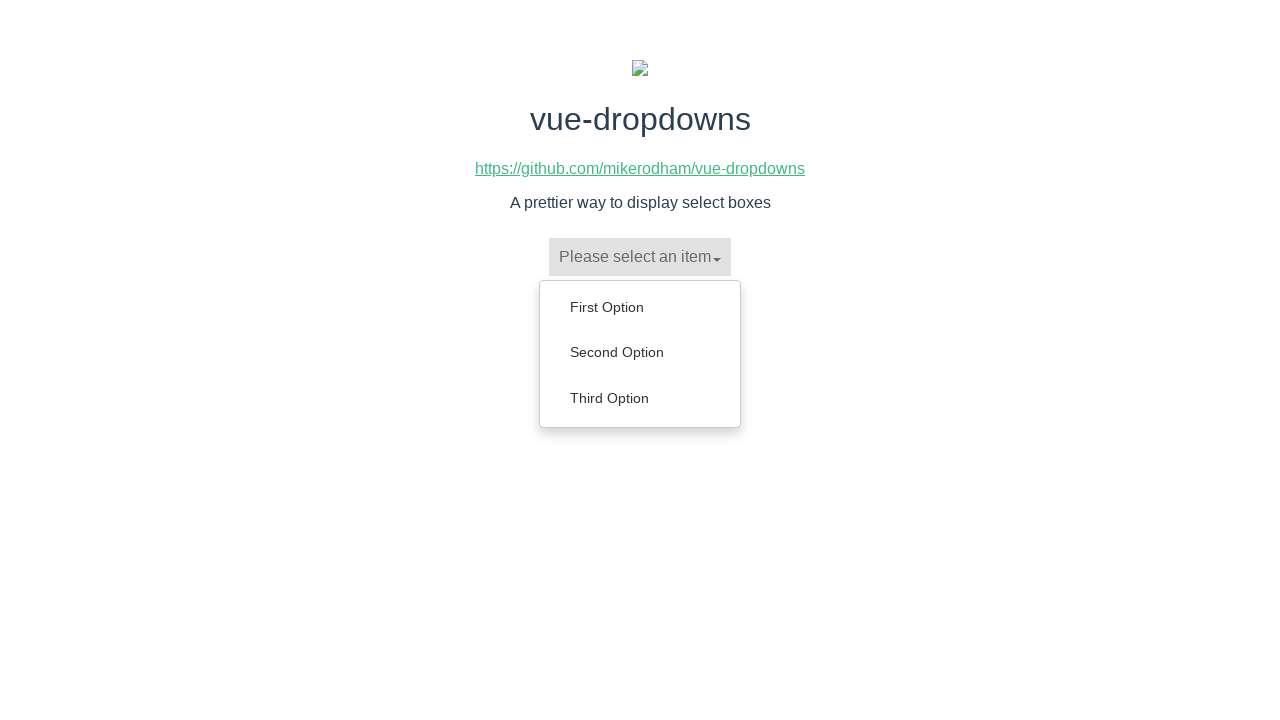

Dropdown menu loaded with available options
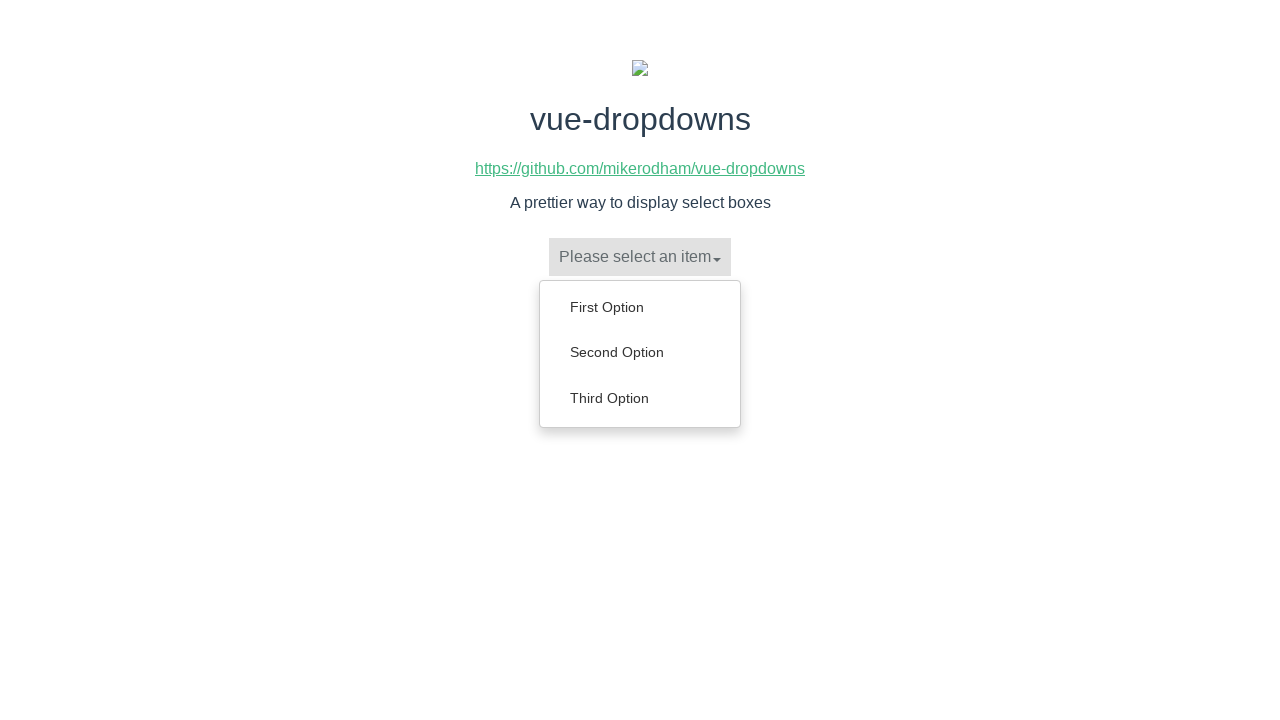

Selected 'Second Option' from dropdown menu at (640, 352) on ul.dropdown-menu>li>a:has-text('Second Option')
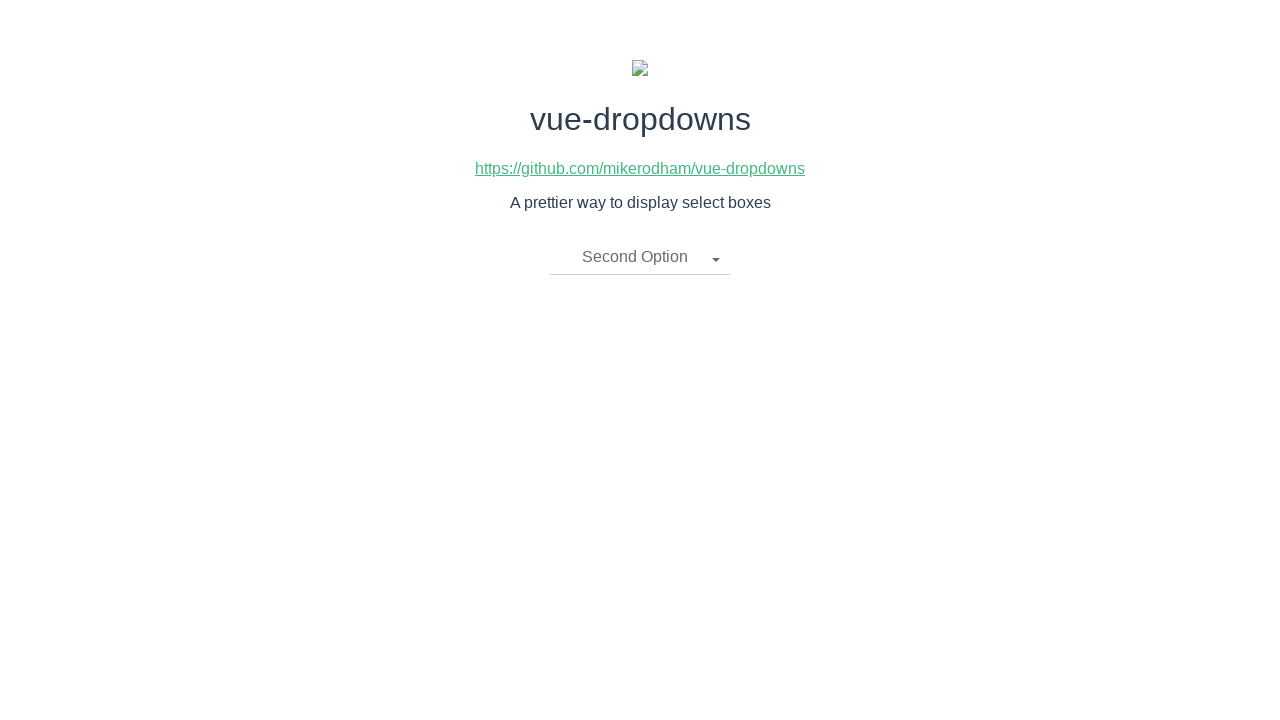

Waited for selection to register
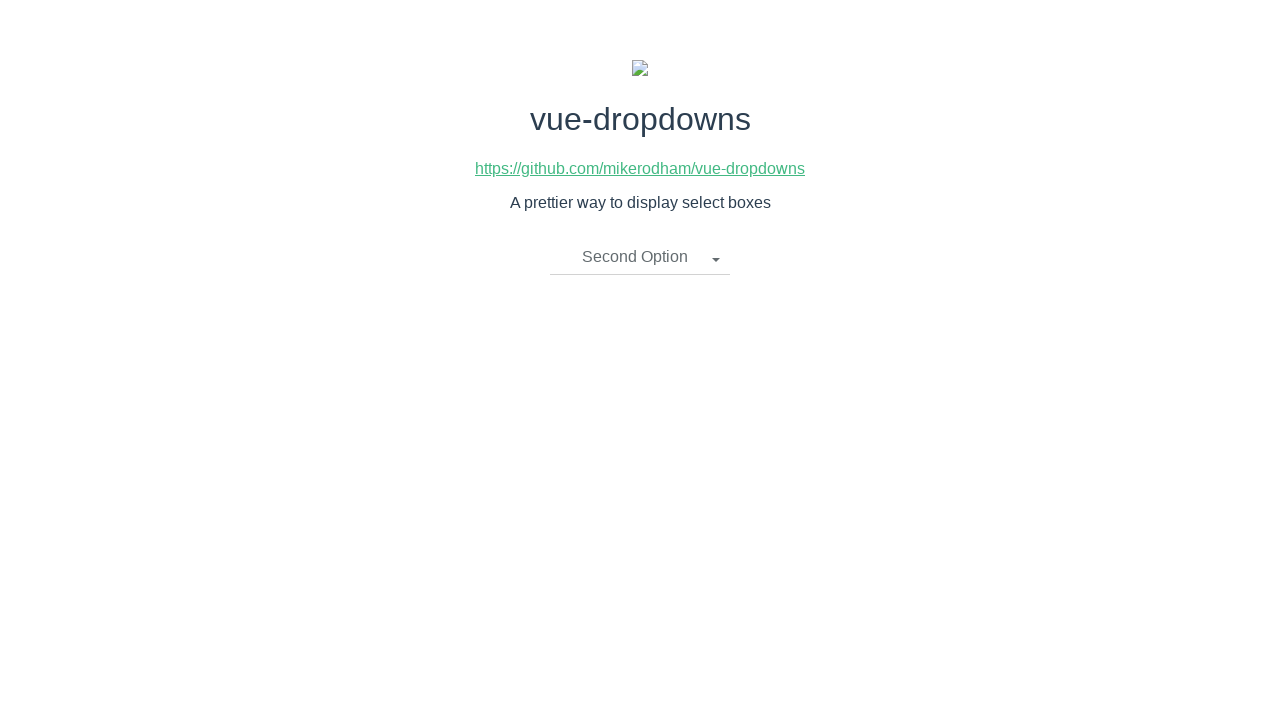

Clicked dropdown toggle to open menu again at (640, 257) on li.dropdown-toggle
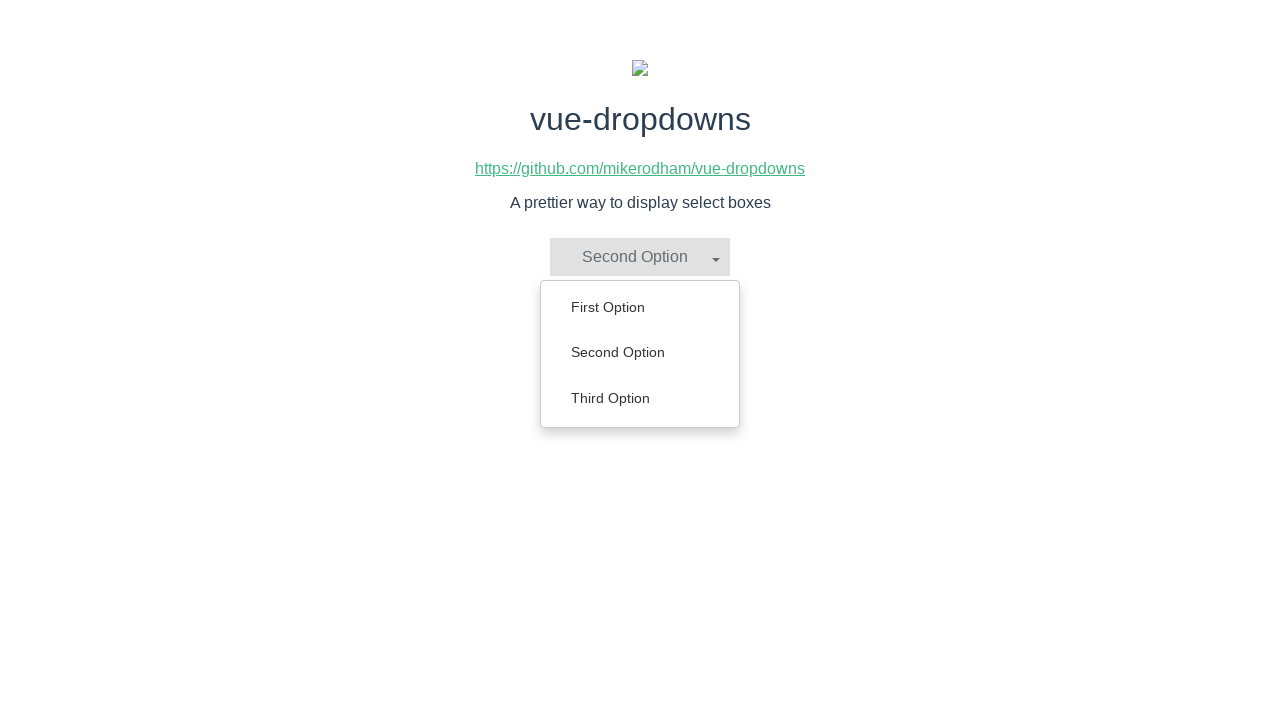

Dropdown menu loaded with available options
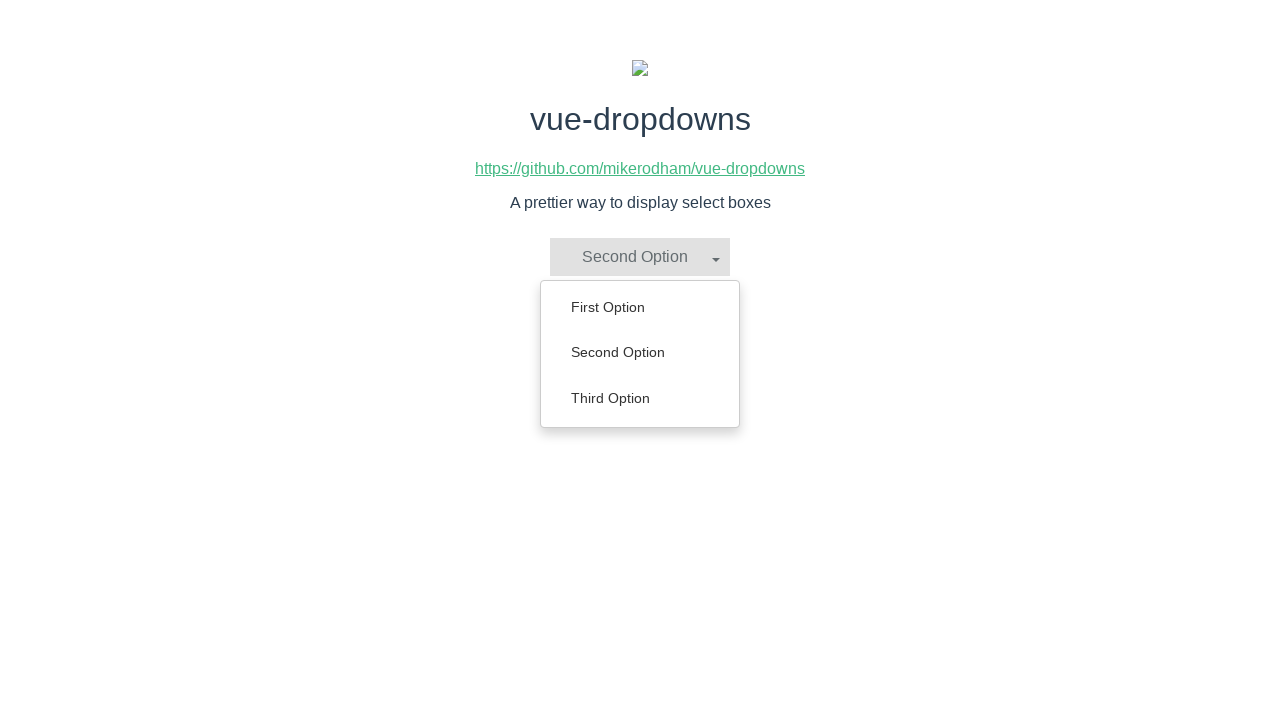

Selected 'First Option' from dropdown menu at (640, 307) on ul.dropdown-menu>li>a:has-text('First Option')
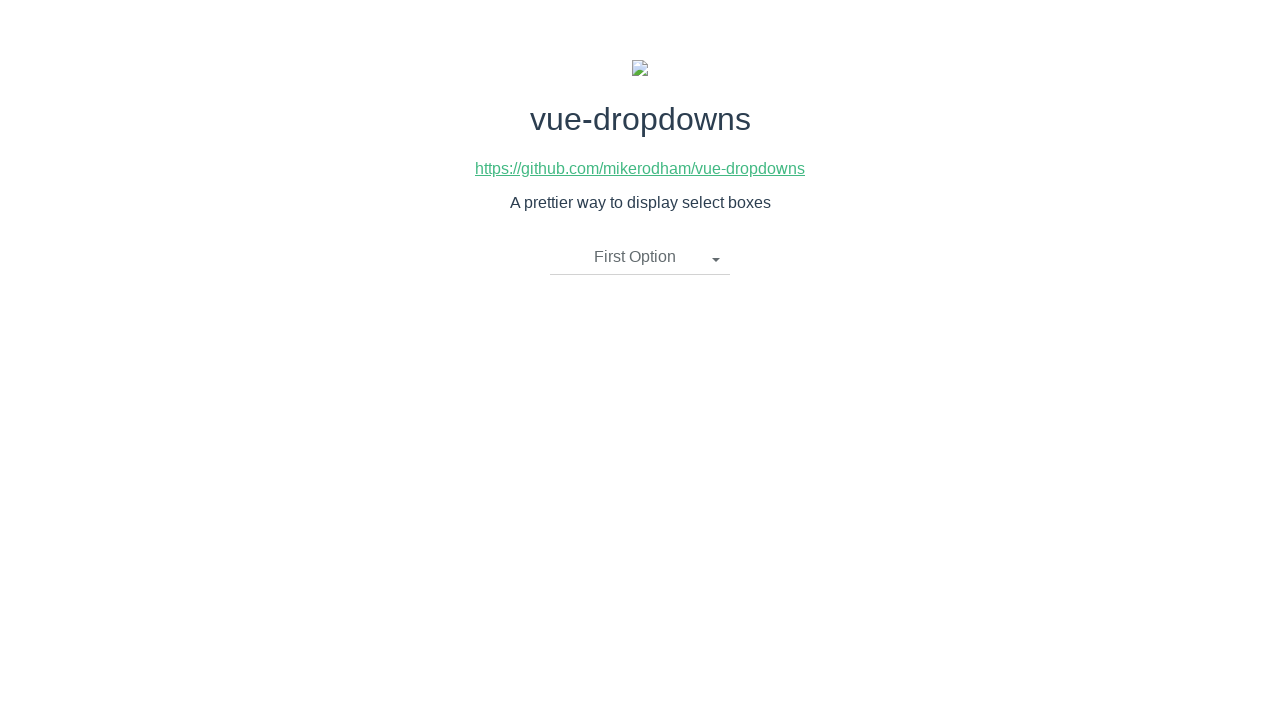

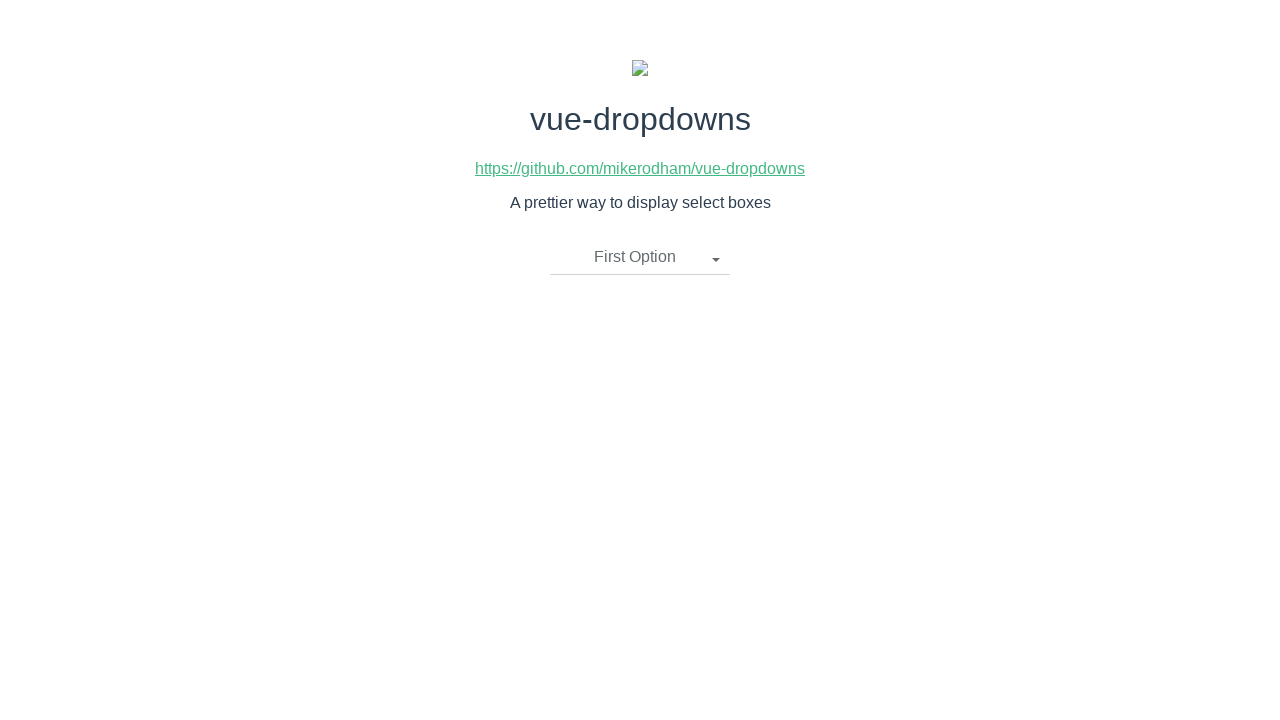